Navigates to Salesforce signup form and fills in the company name field

Starting URL: https://www.salesforce.com/form/signup/elf-v2-login/?d=70130000000Enus

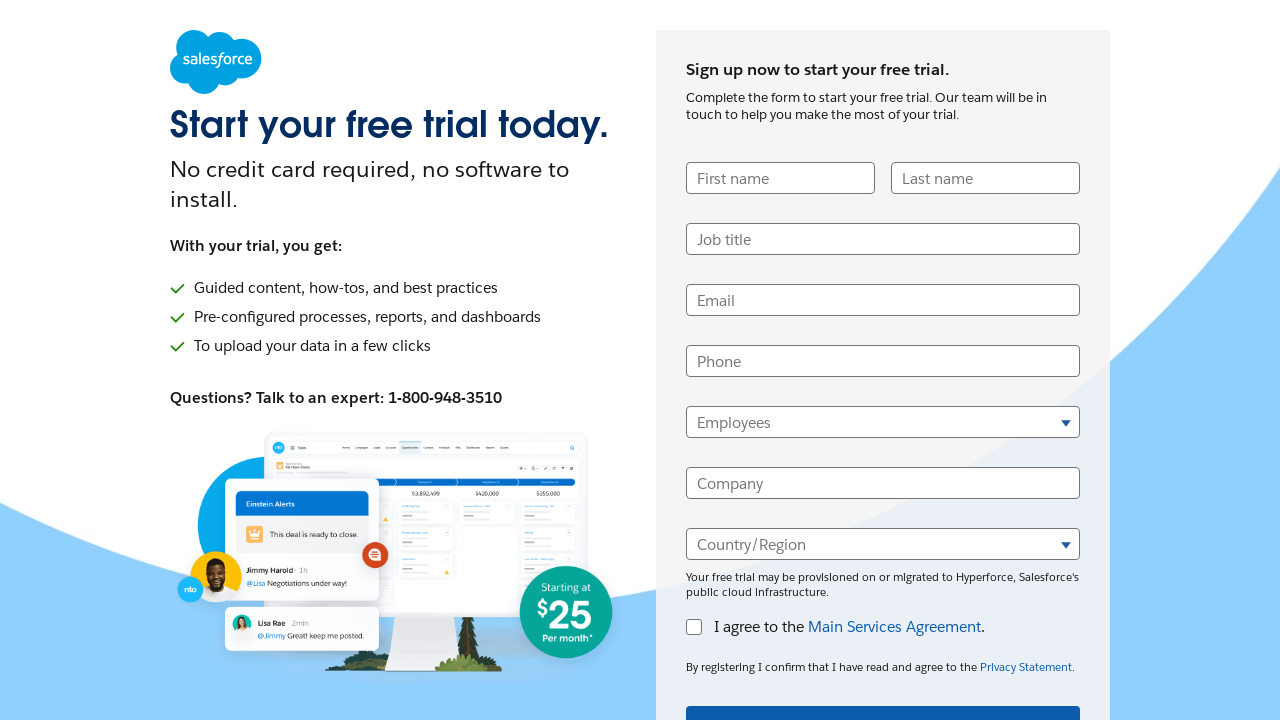

Navigated to Salesforce signup form
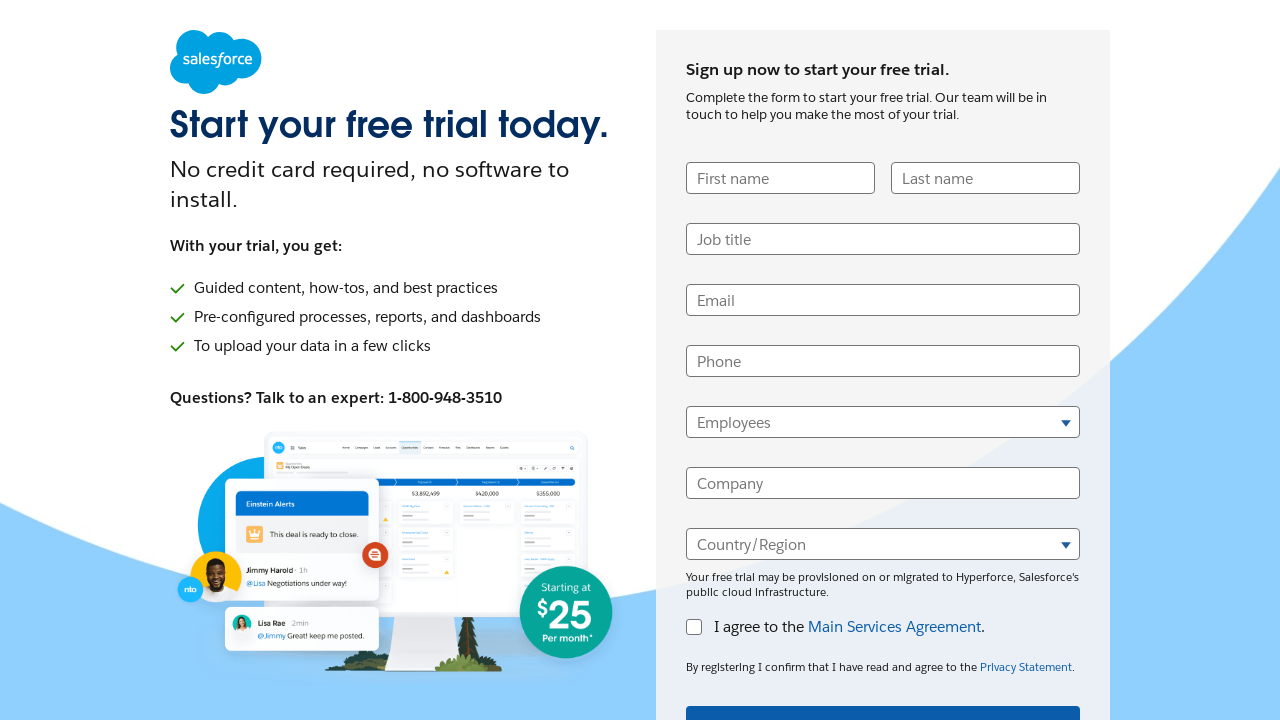

Filled company name field with 'ABC' on input[id*='CompanyName']
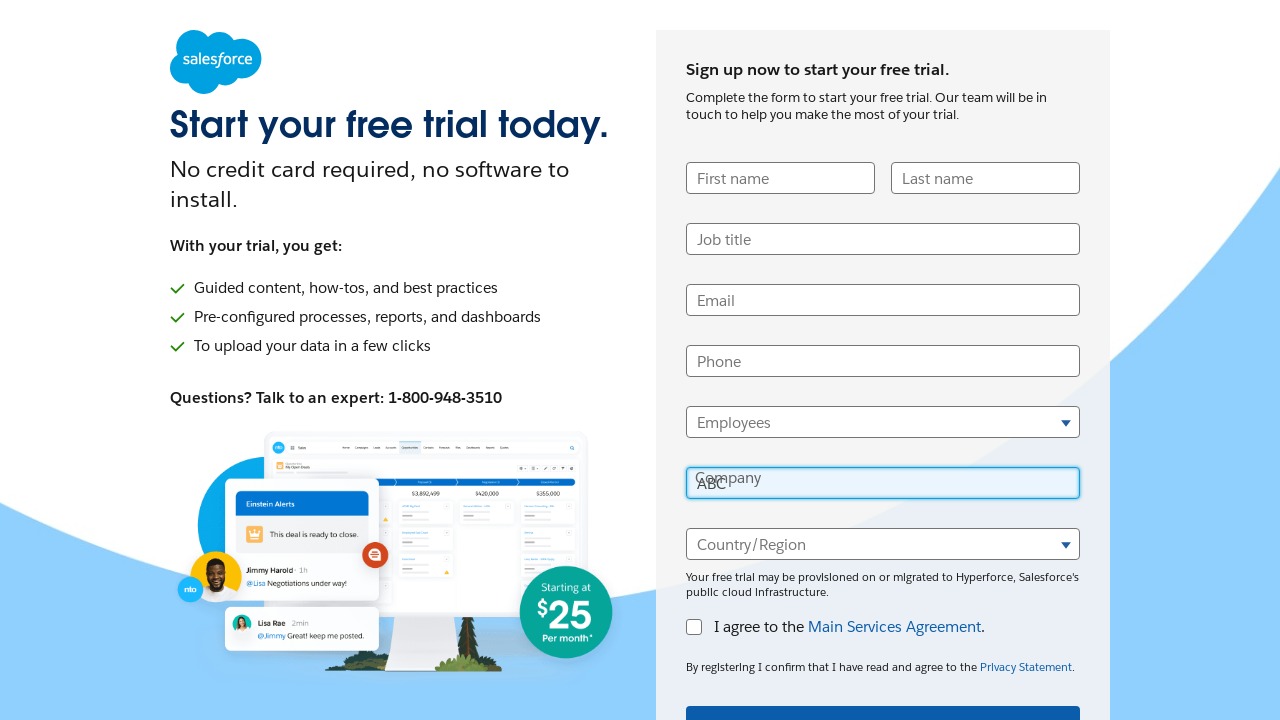

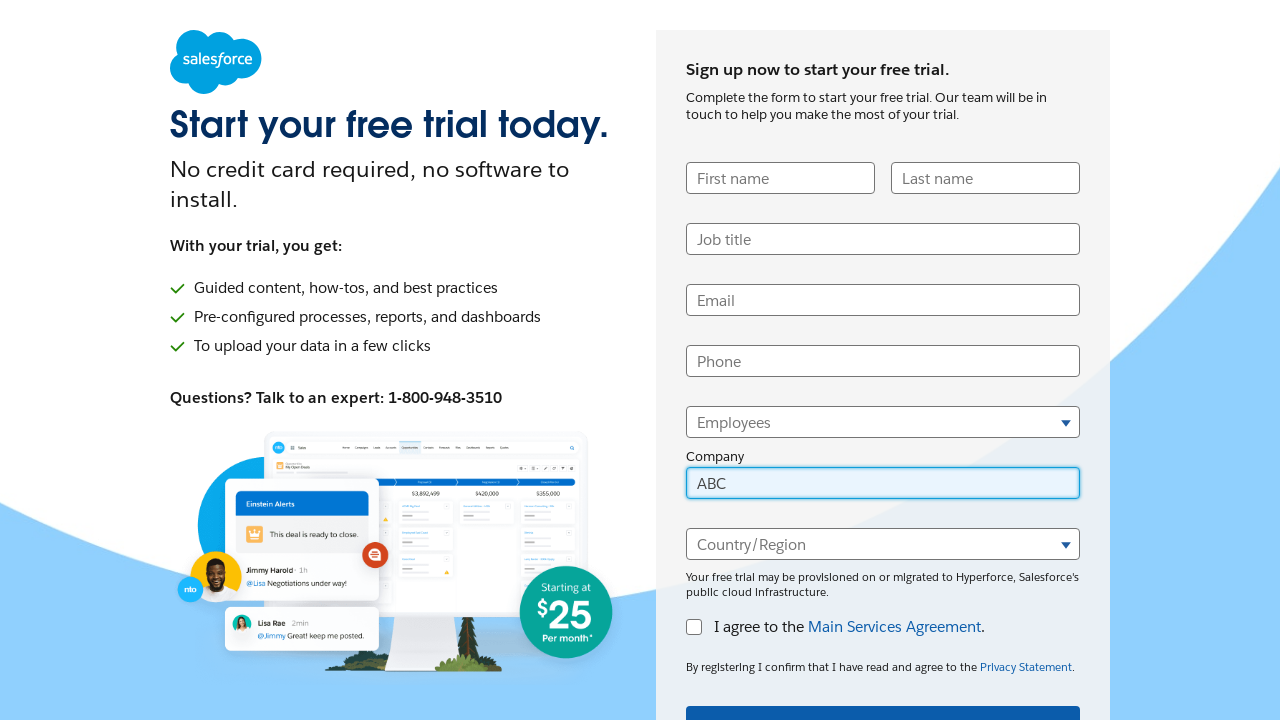